Navigates to the VCTC Pune website and verifies the page loads successfully

Starting URL: https://vctcpune.com/

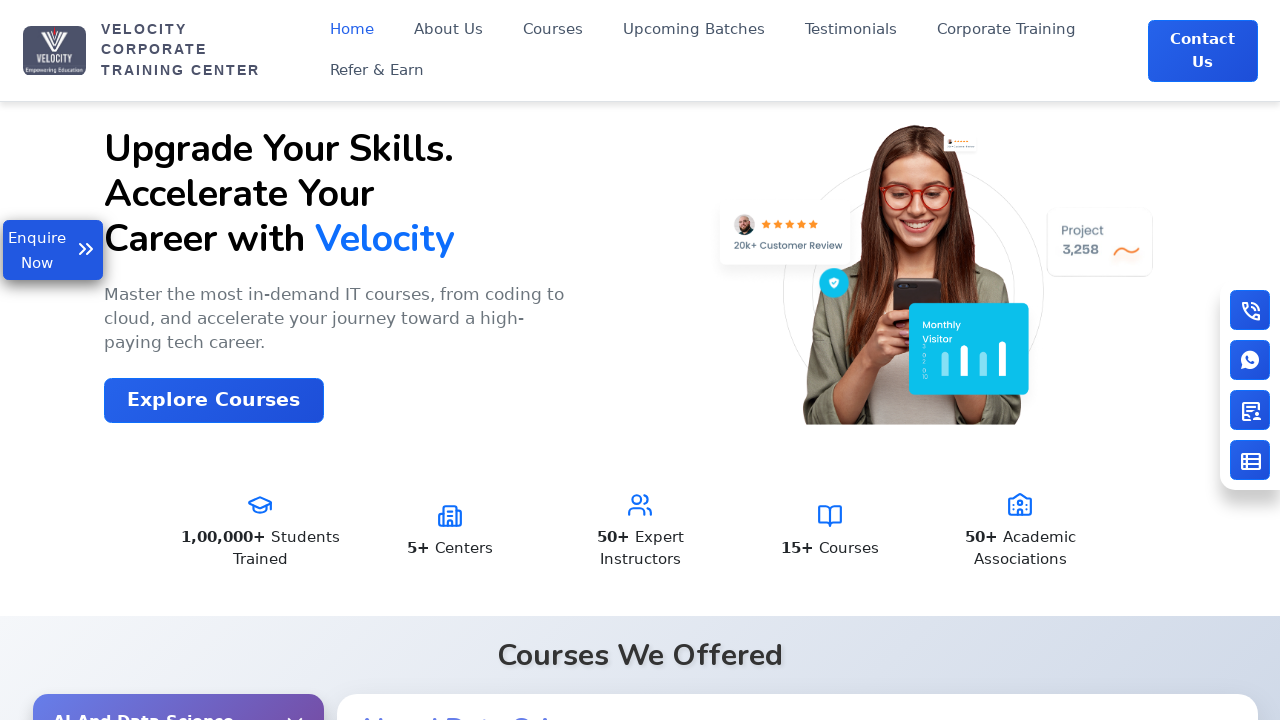

VCTC Pune website page loaded successfully - DOM content loaded
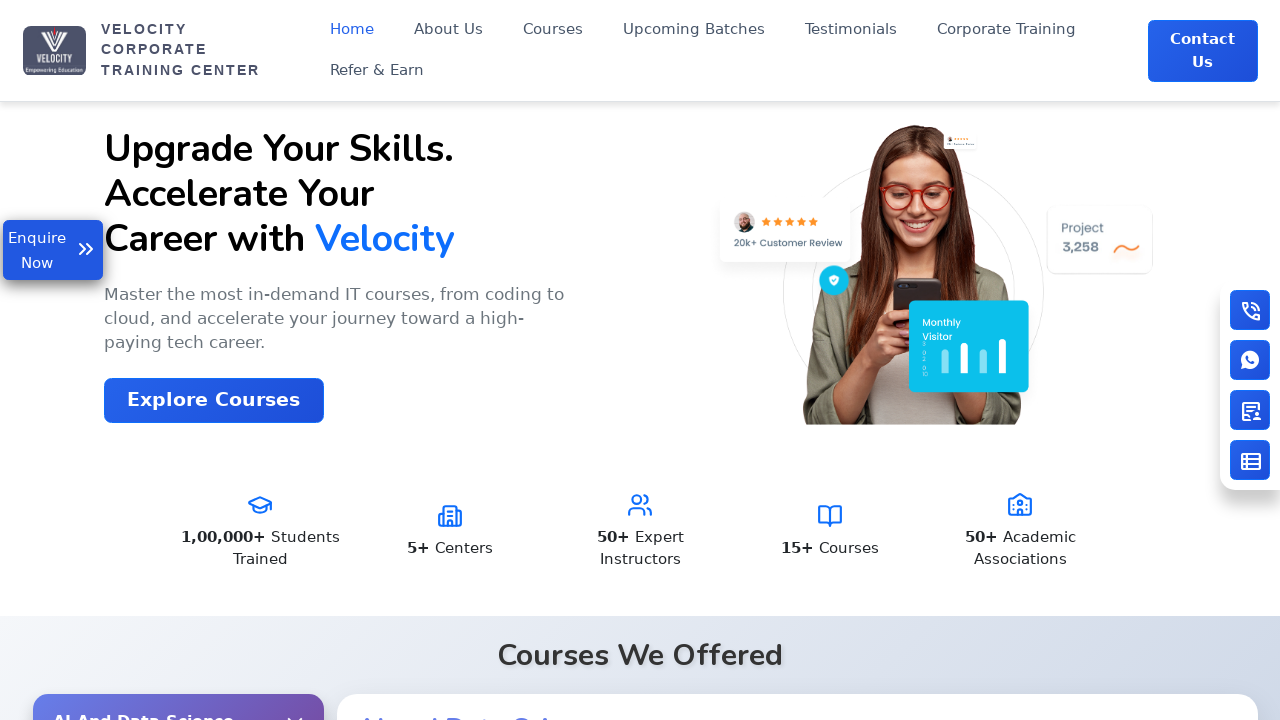

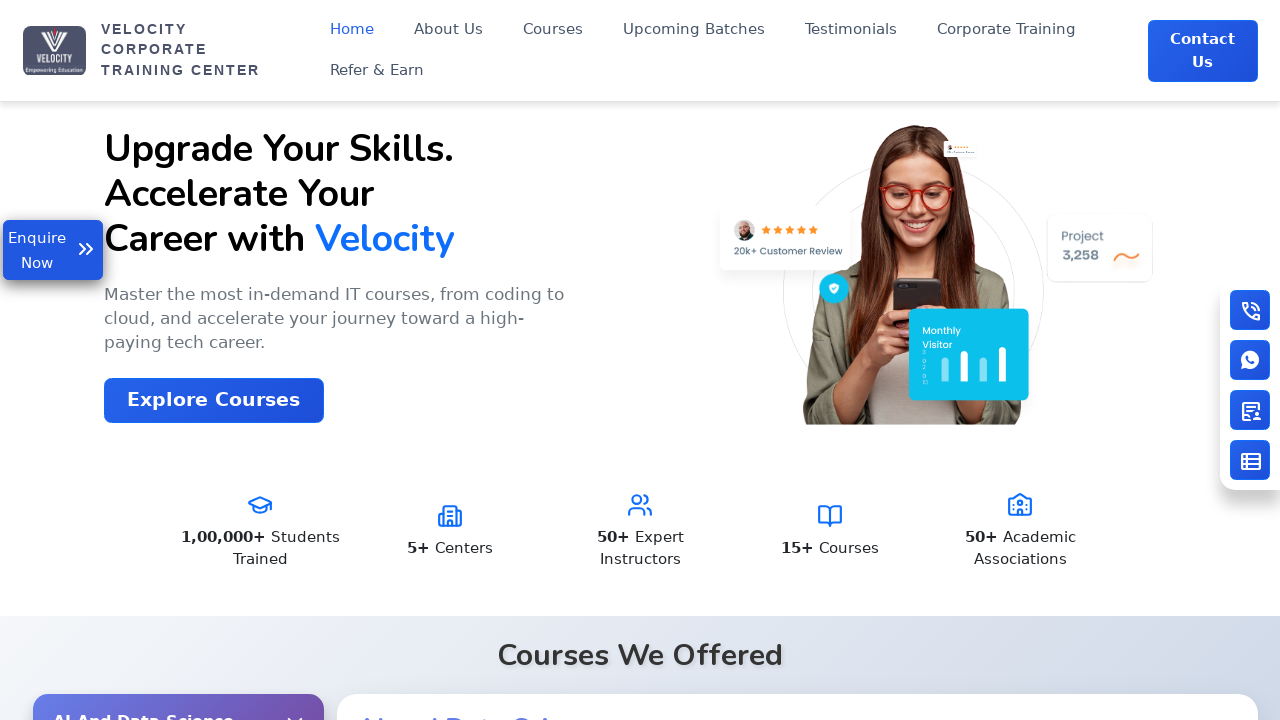